Tests JavaScript confirm dialog by clicking a button that triggers a confirm dialog, dismissing it (clicking Cancel), and verifying the result message

Starting URL: https://the-internet.herokuapp.com/javascript_alerts

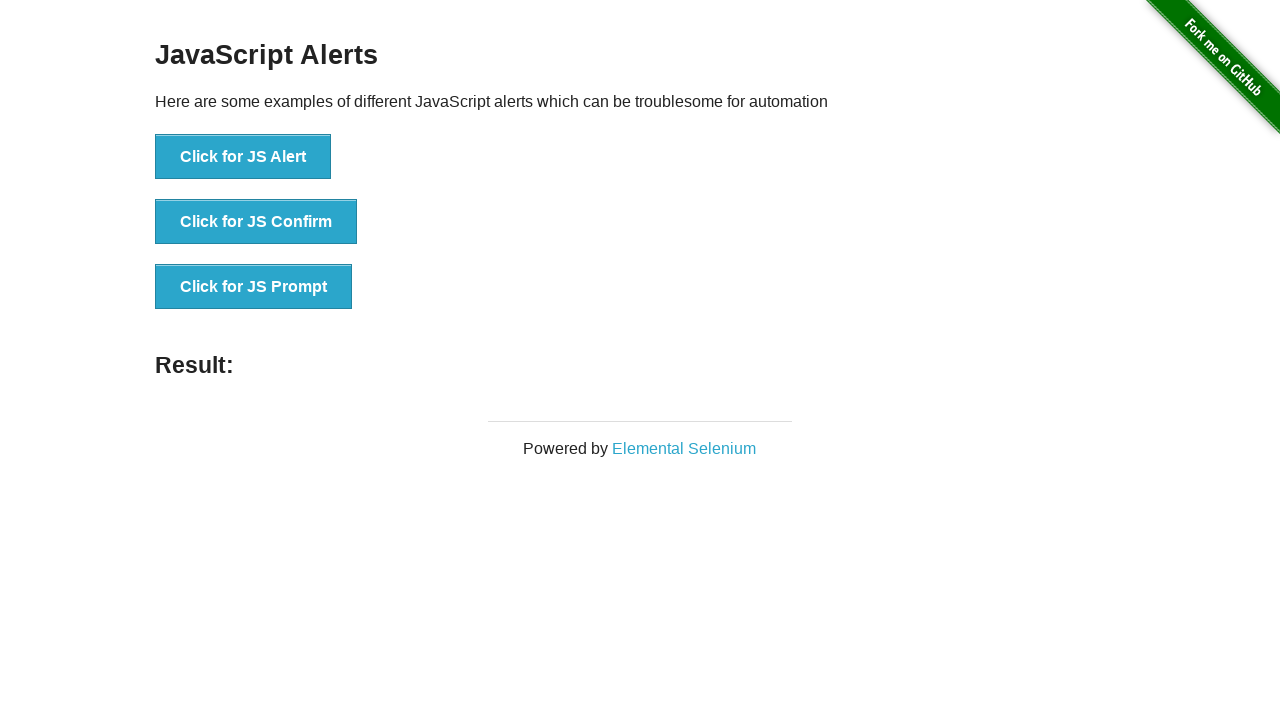

Set up dialog handler to dismiss confirm dialogs
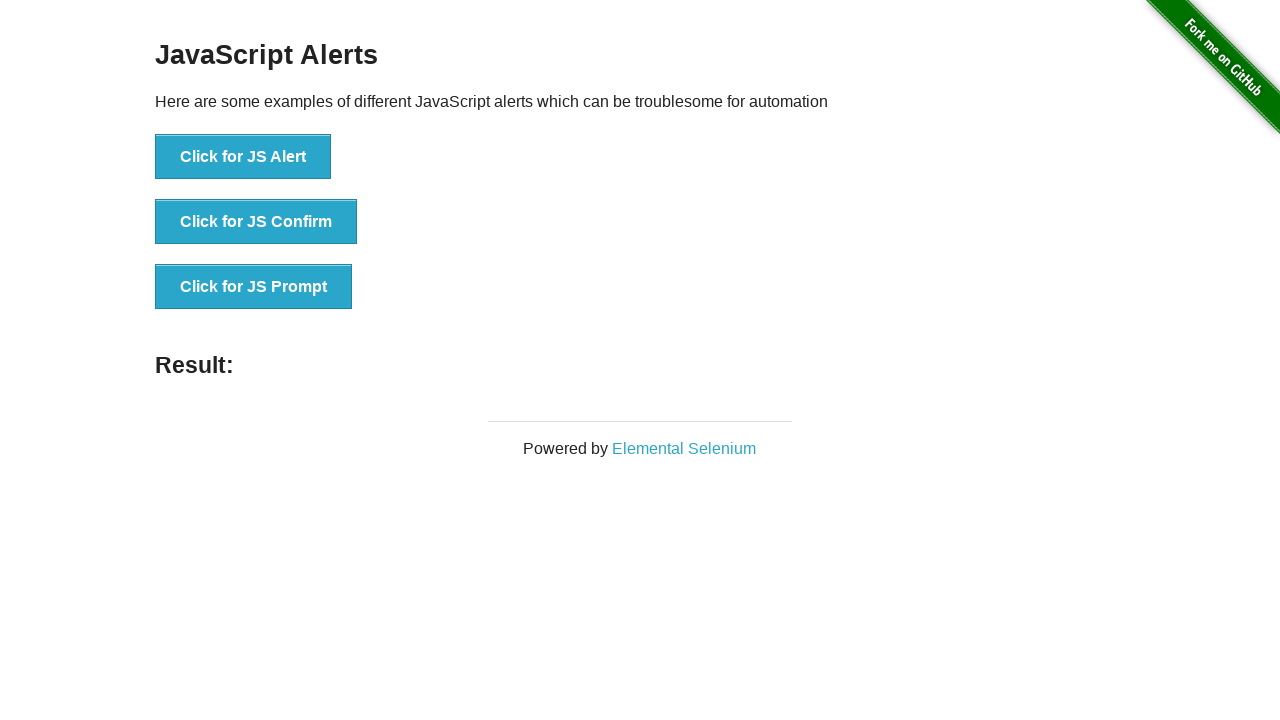

Clicked 'Click for JS Confirm' button to trigger confirm dialog at (256, 222) on xpath=//button[text()='Click for JS Confirm']
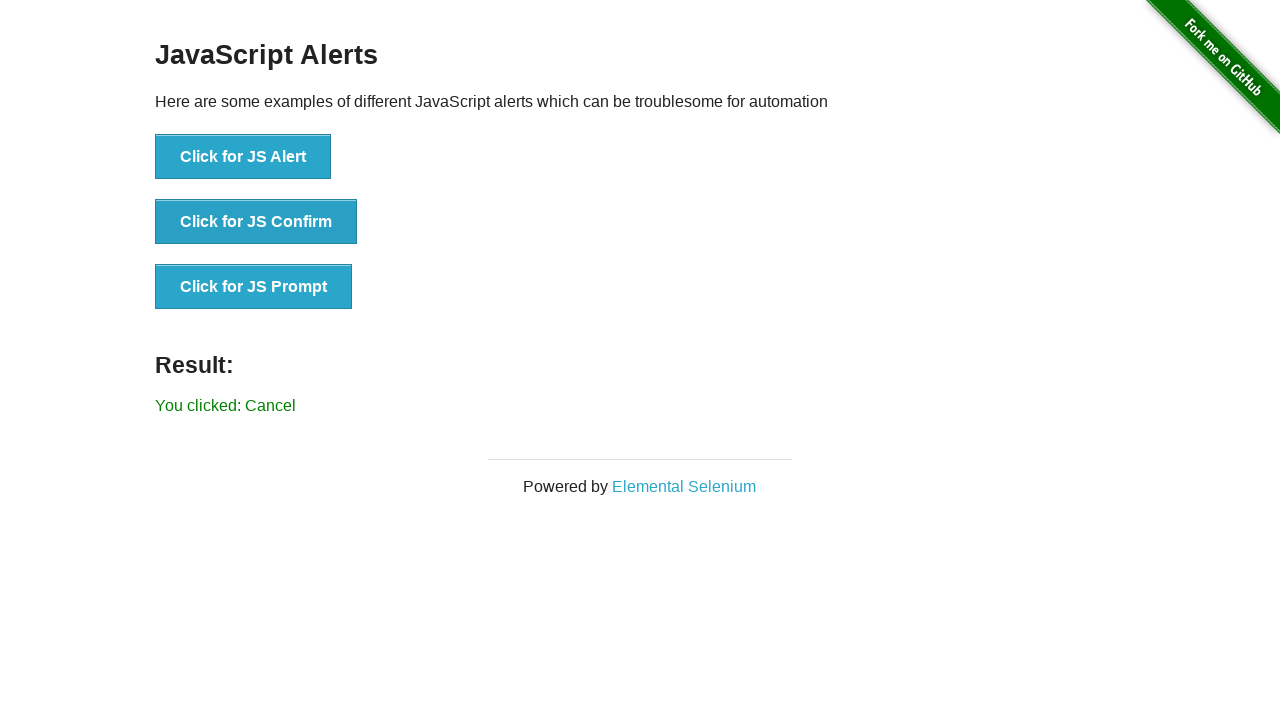

Result message element loaded and visible
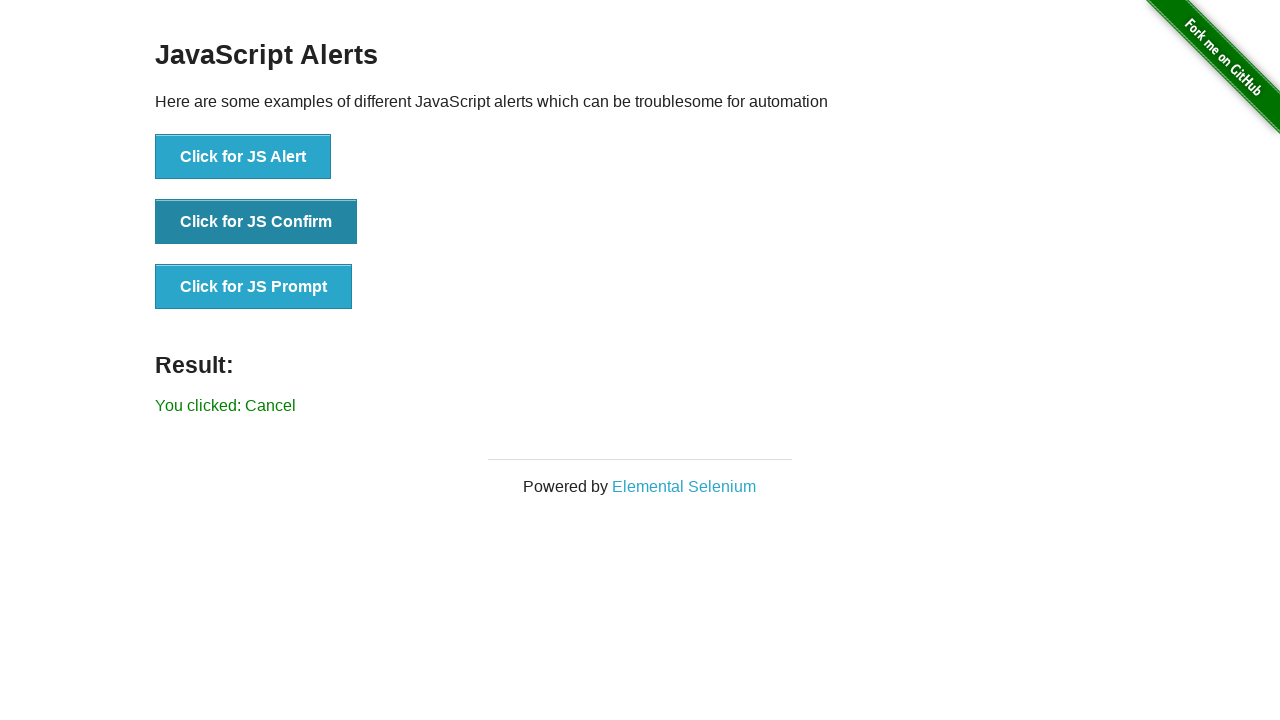

Retrieved result message text content
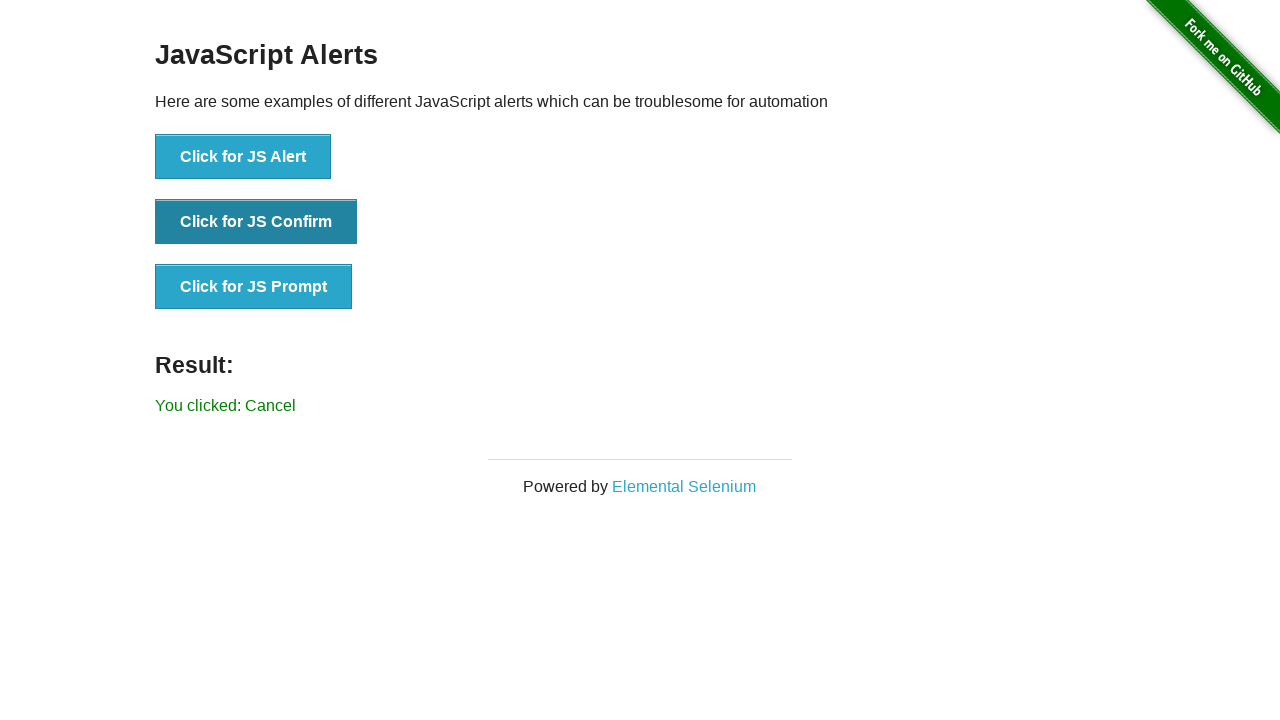

Verified that result message contains 'You clicked: Cancel'
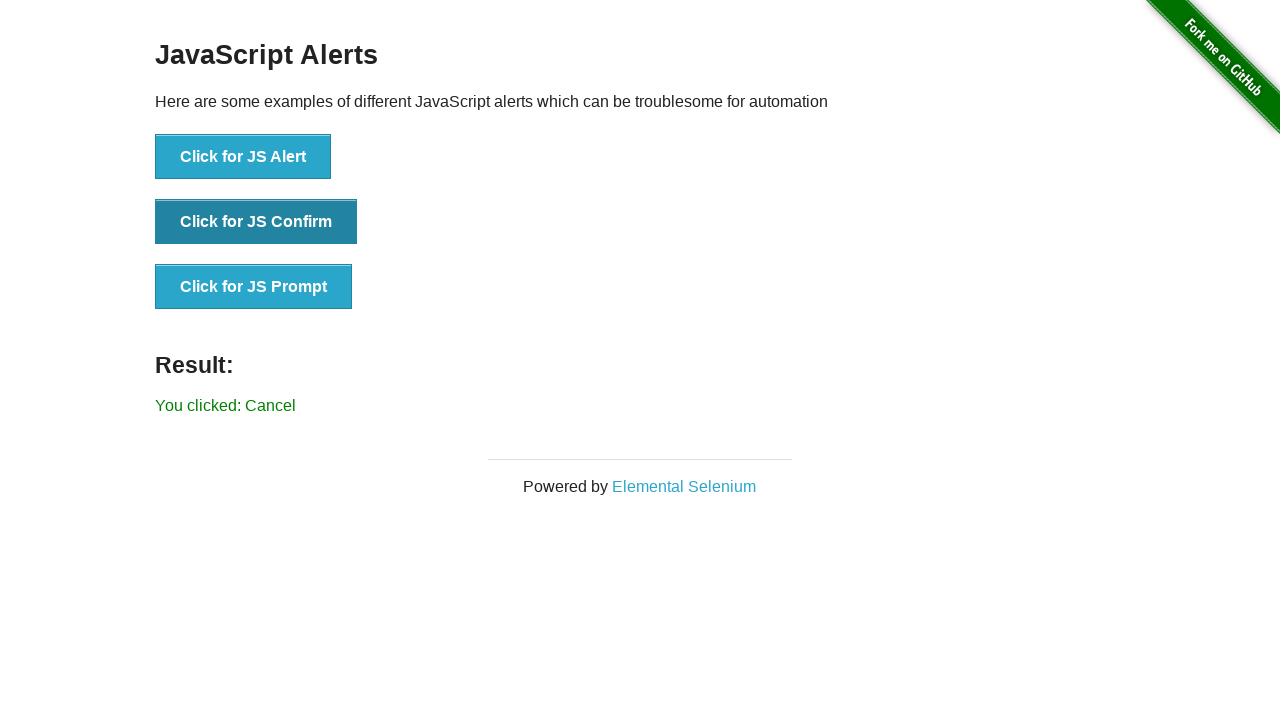

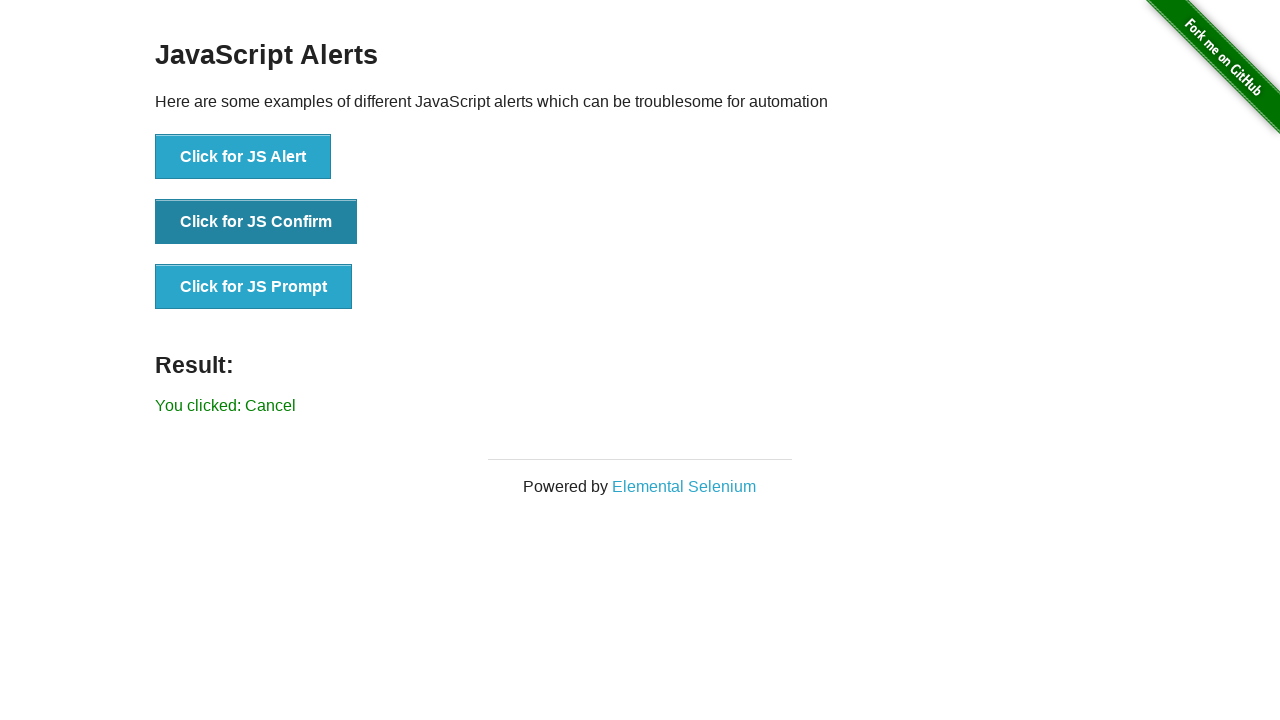